Tests dynamic content by clicking the static content link, capturing row content, refreshing the page, and comparing content before and after

Starting URL: https://the-internet.herokuapp.com/dynamic_content

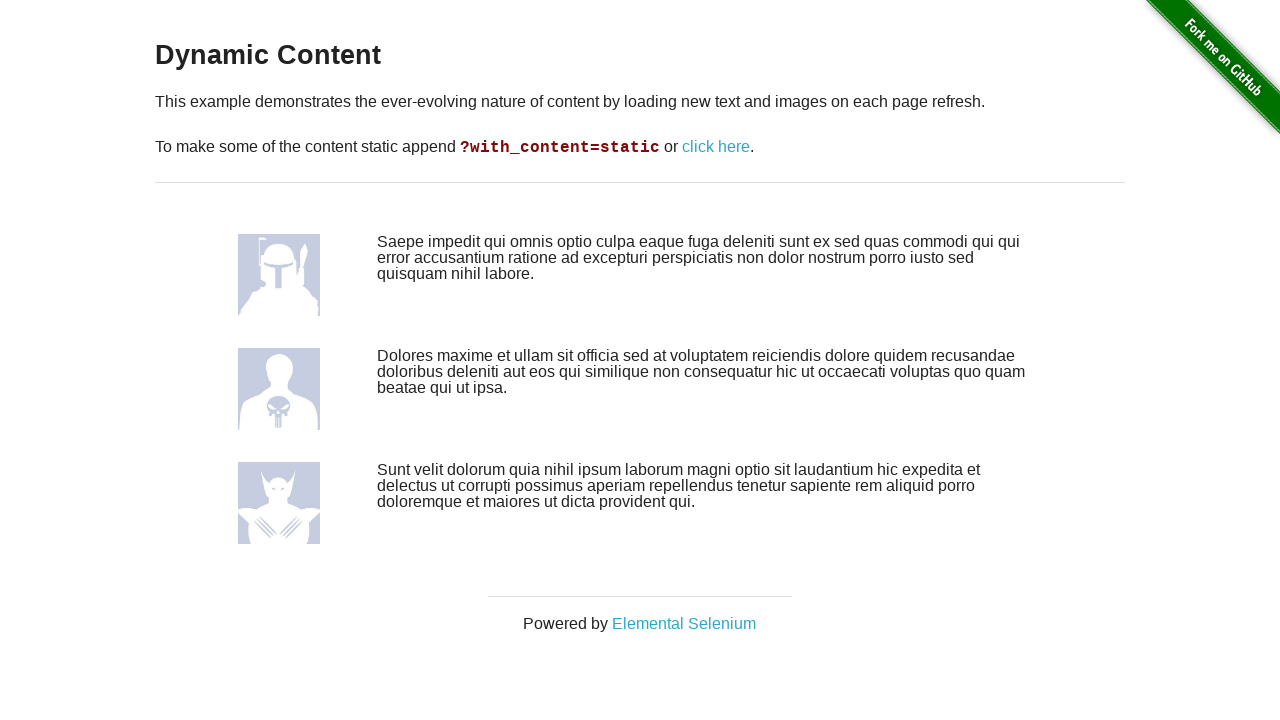

Clicked the static content link at (716, 147) on a[href='/dynamic_content?with_content=static']
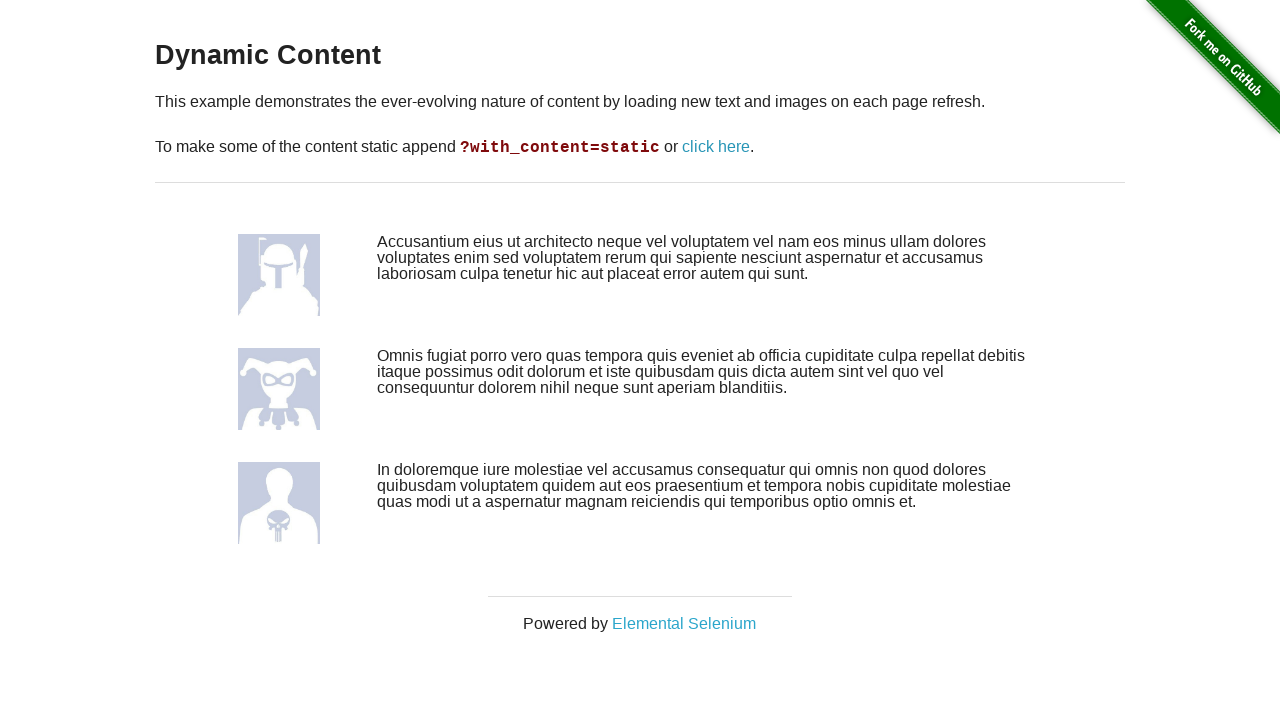

Page loaded after clicking static content link
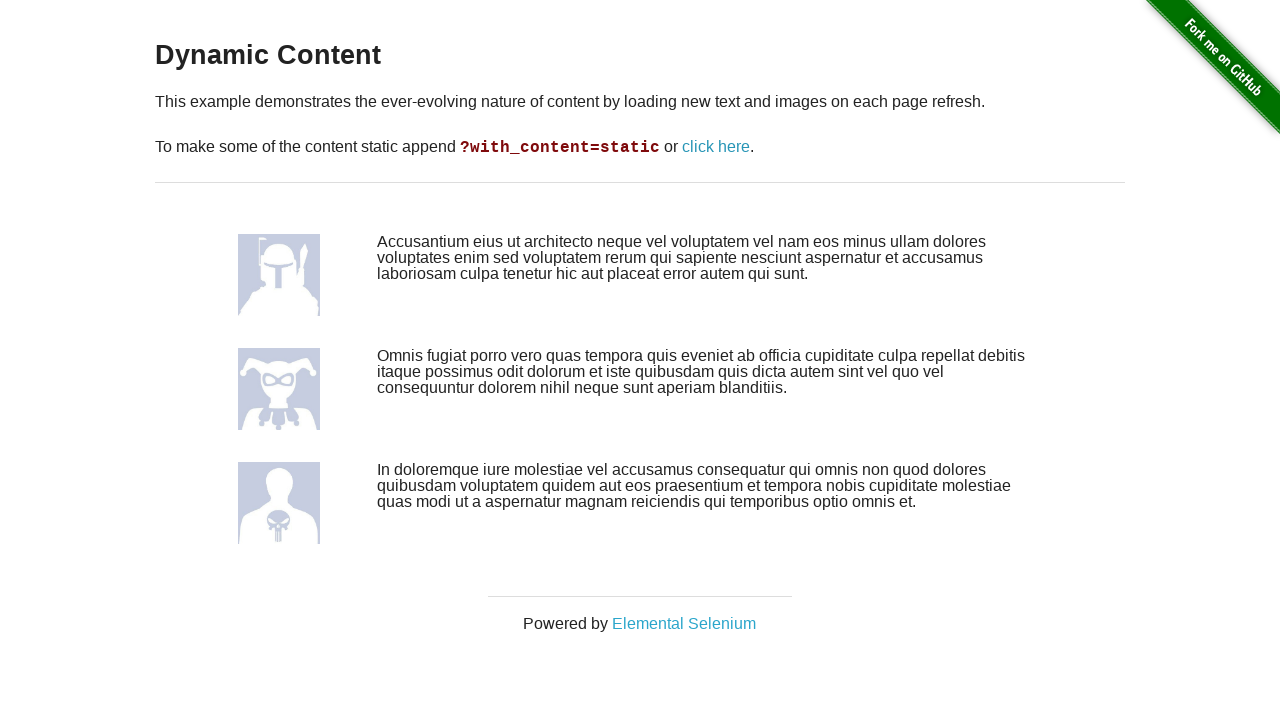

Captured third row content before refresh: '
            In doloremque iure molestiae vel accusamus consequatur qui omnis non quod dolores quibusdam voluptatem quidem aut eos praesentium et tempora nobis cupiditate molestiae quas modi ut a aspernatur magnam reiciendis qui temporibus optio omnis et.
          '
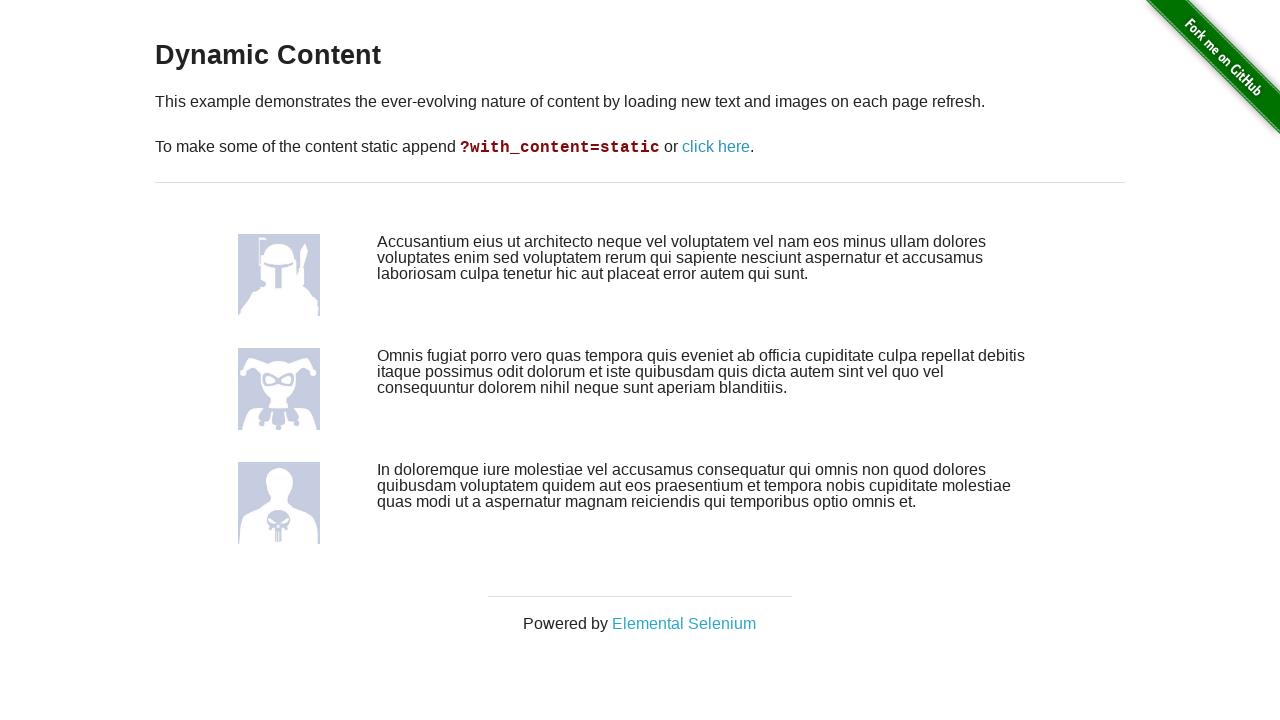

Refreshed the page
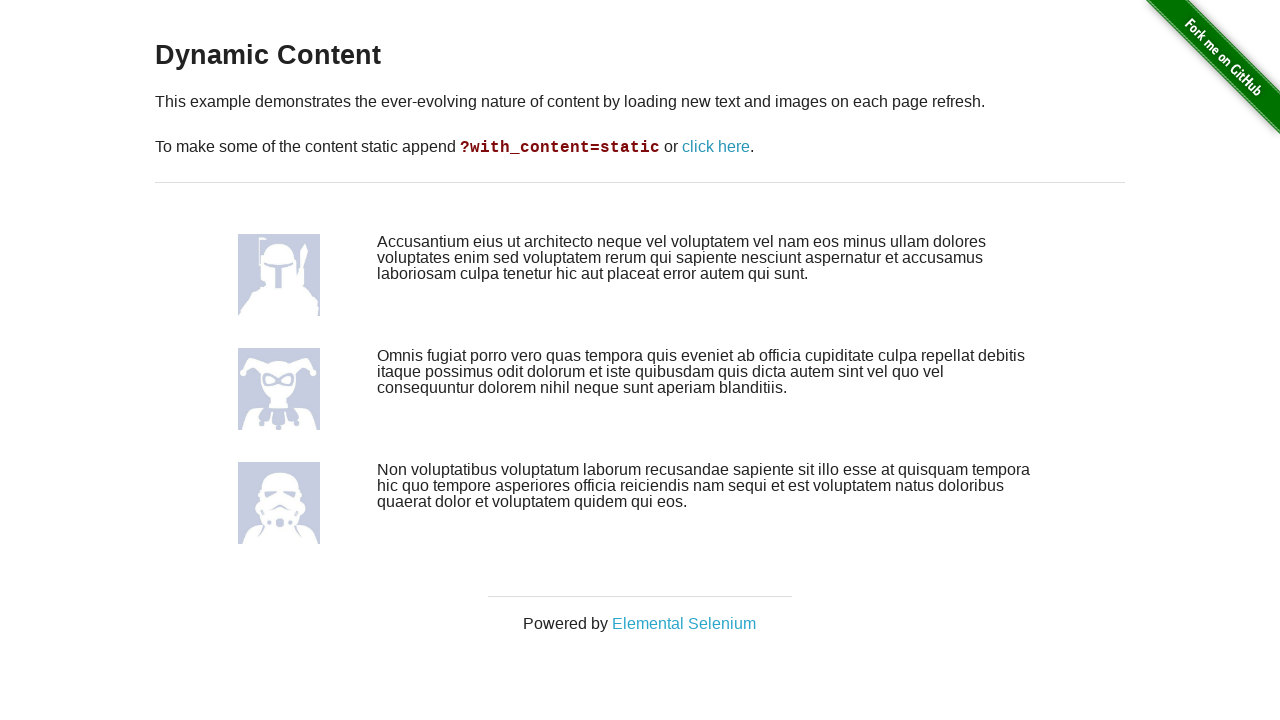

Page loaded after refresh
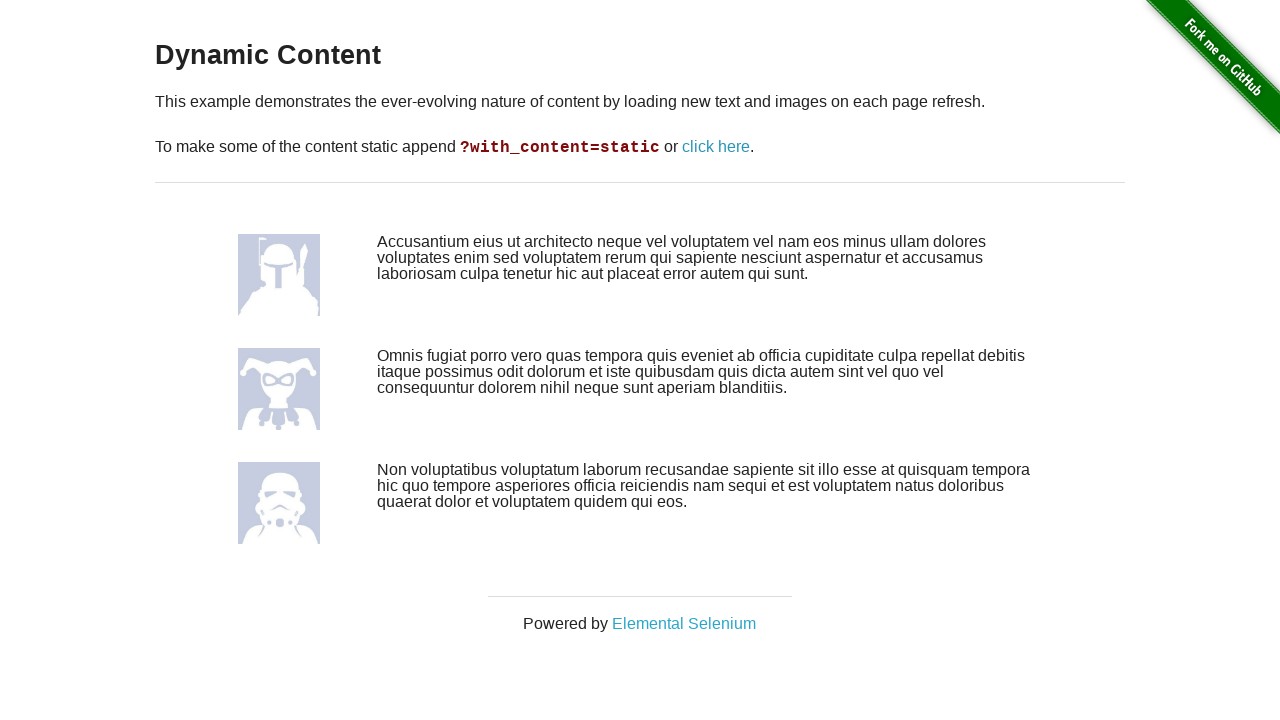

Captured third row content after refresh: '
            Non voluptatibus voluptatum laborum recusandae sapiente sit illo esse at quisquam tempora hic quo tempore asperiores officia reiciendis nam sequi et est voluptatem natus doloribus quaerat dolor et voluptatem quidem qui eos.
          '
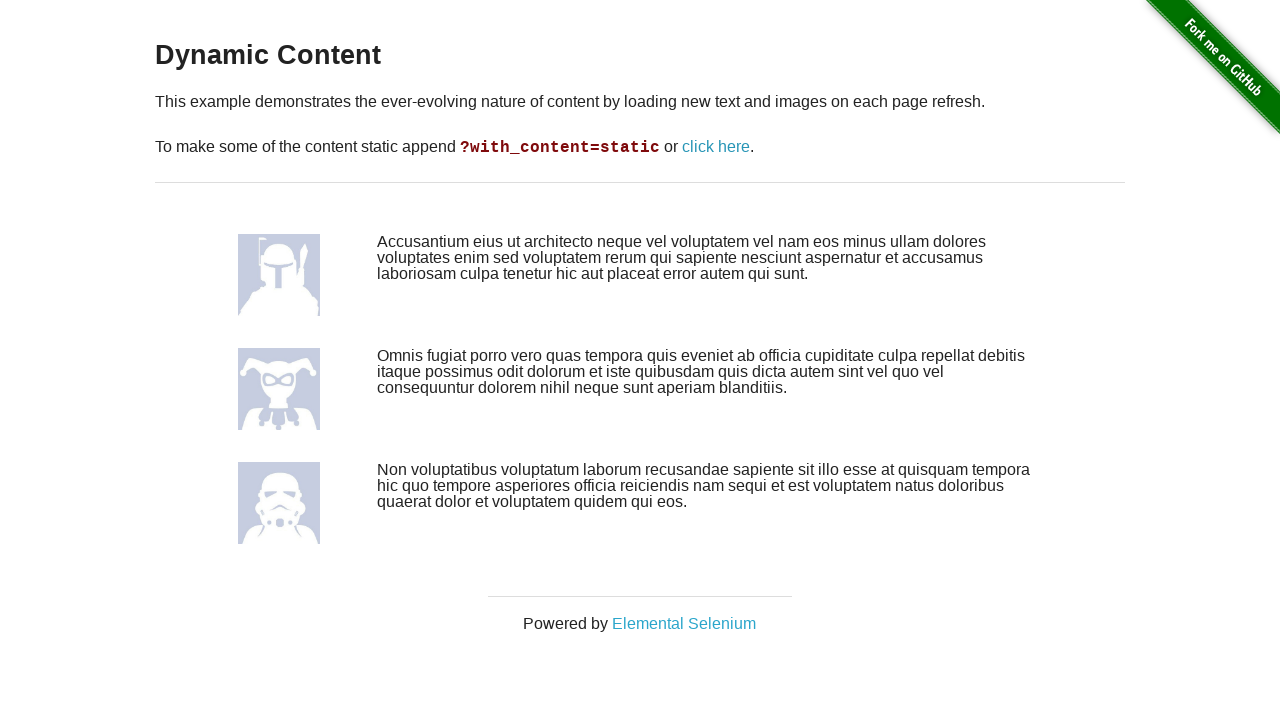

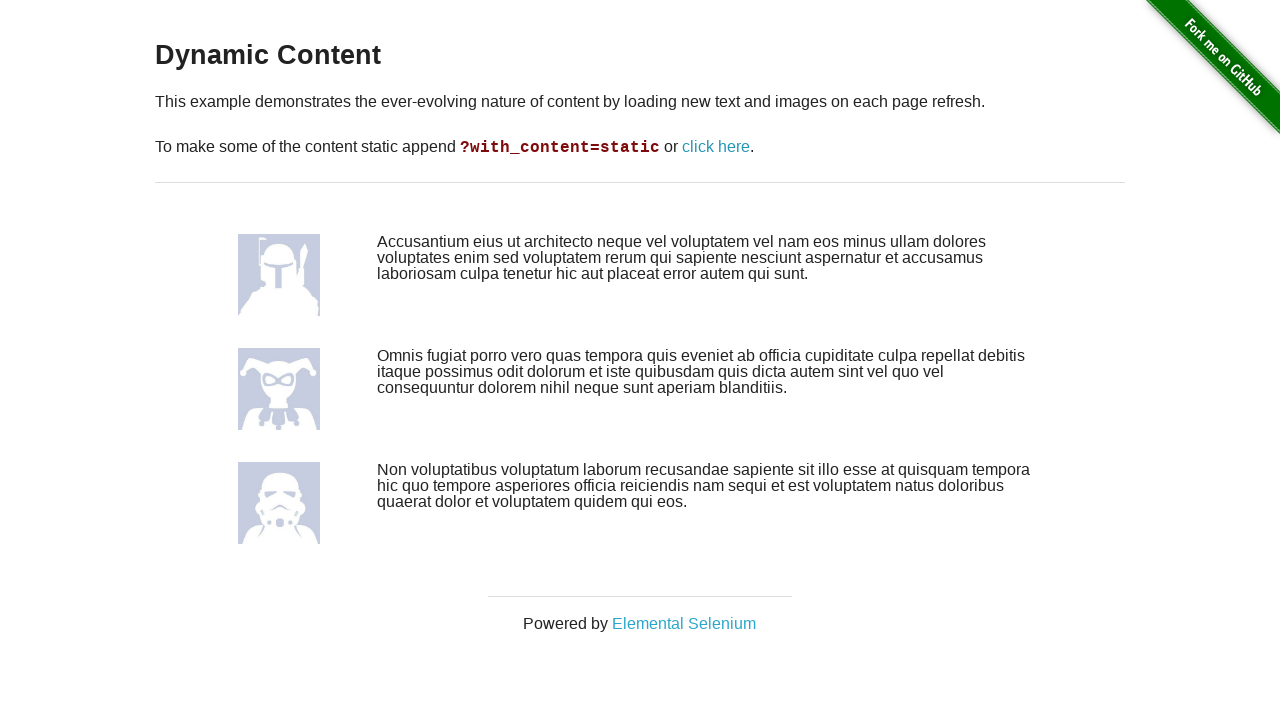